Tests that browser back button works correctly with filter navigation

Starting URL: https://demo.playwright.dev/todomvc

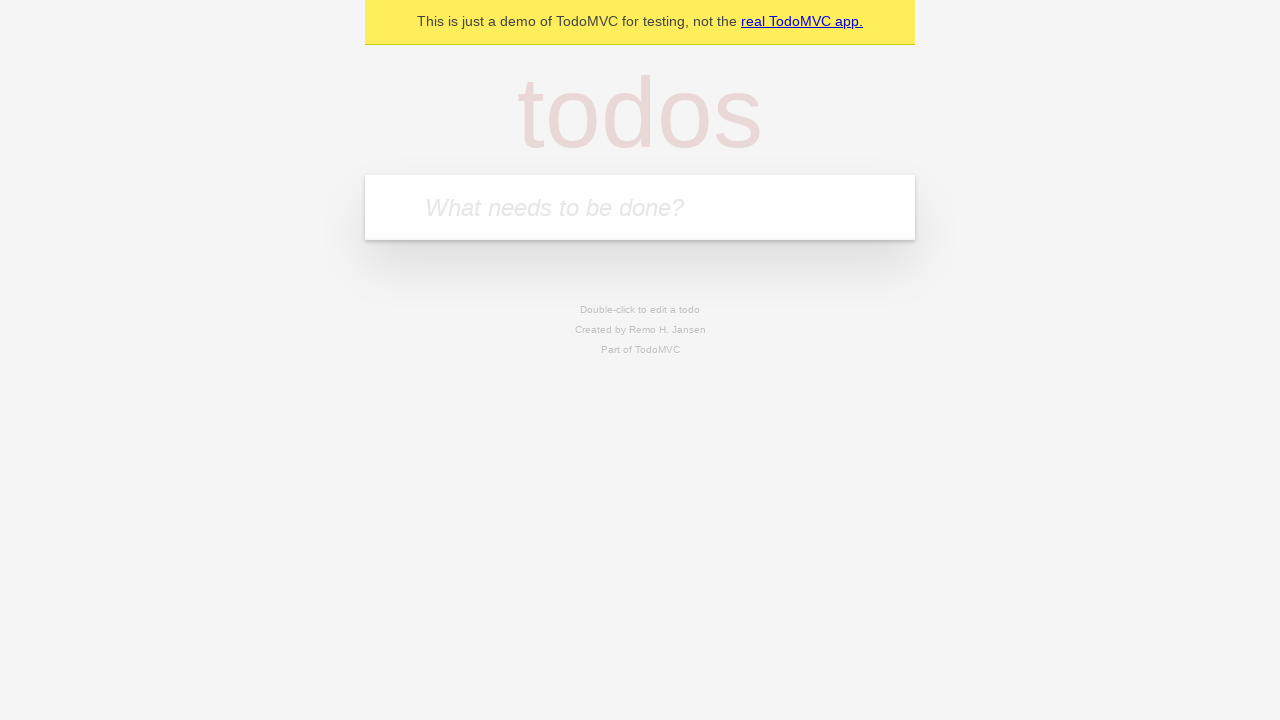

Filled todo input with 'buy some cheese' on internal:attr=[placeholder="What needs to be done?"i]
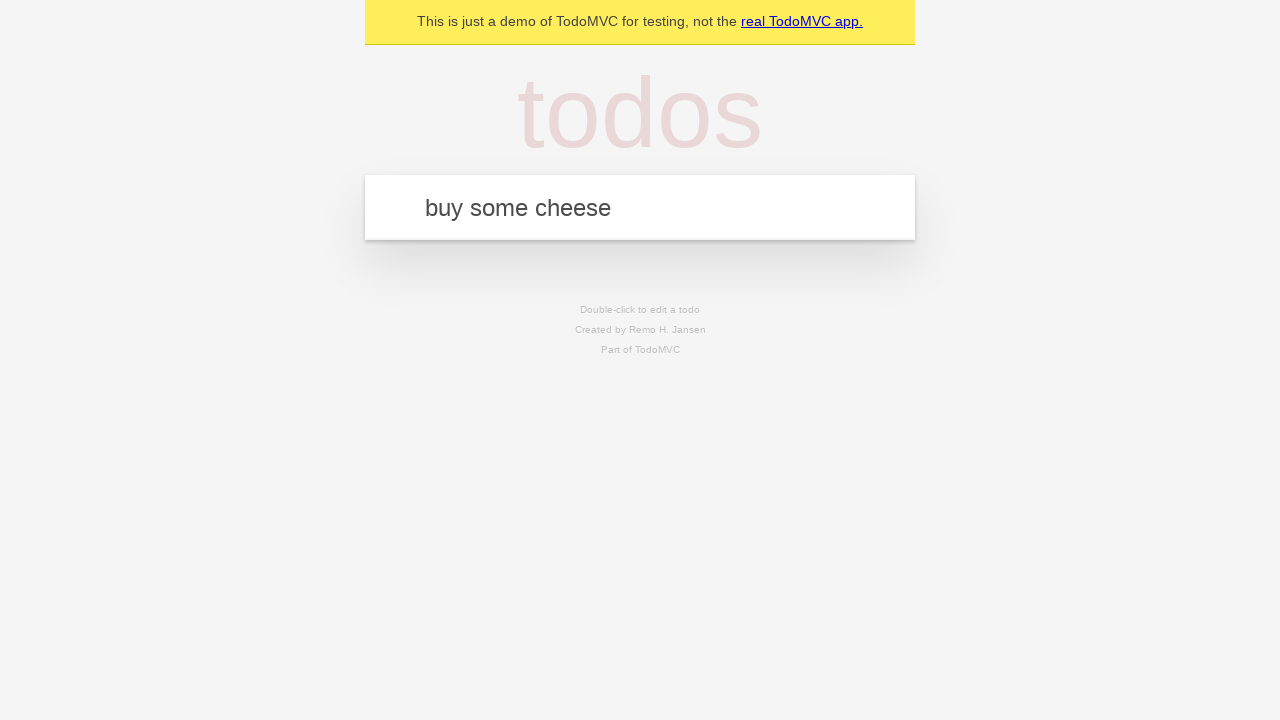

Pressed Enter to add first todo on internal:attr=[placeholder="What needs to be done?"i]
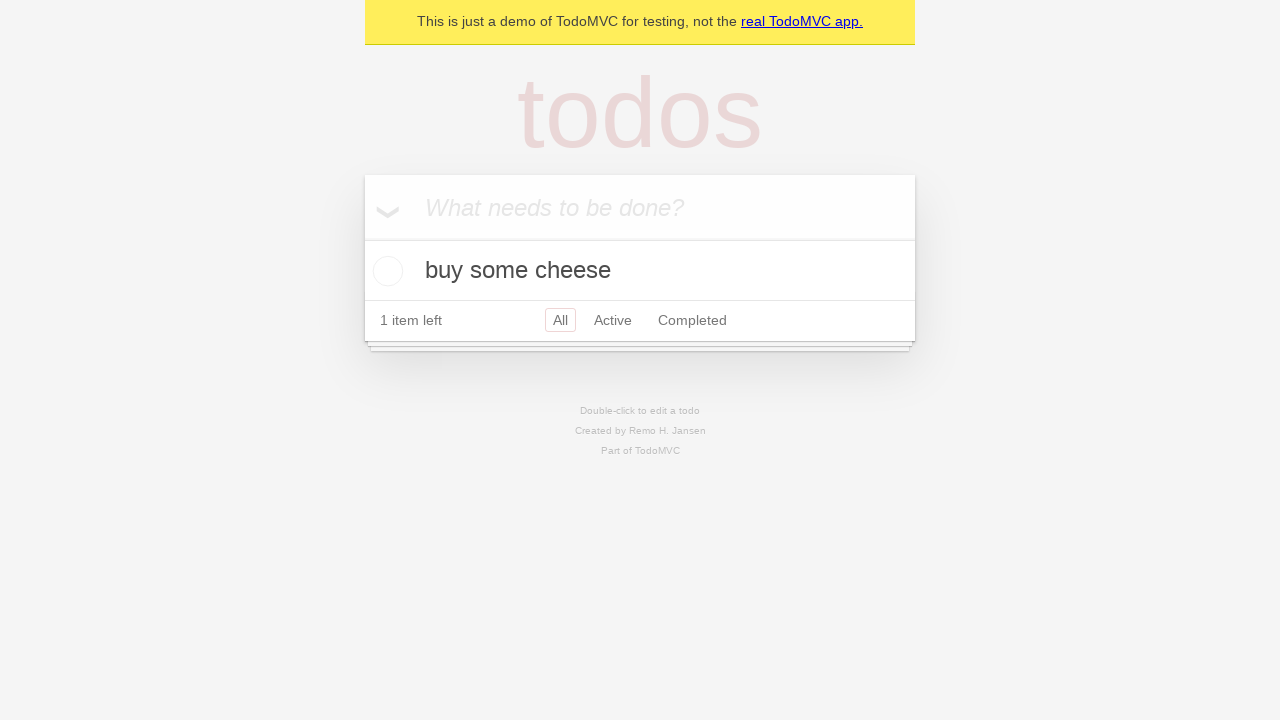

Filled todo input with 'feed the cat' on internal:attr=[placeholder="What needs to be done?"i]
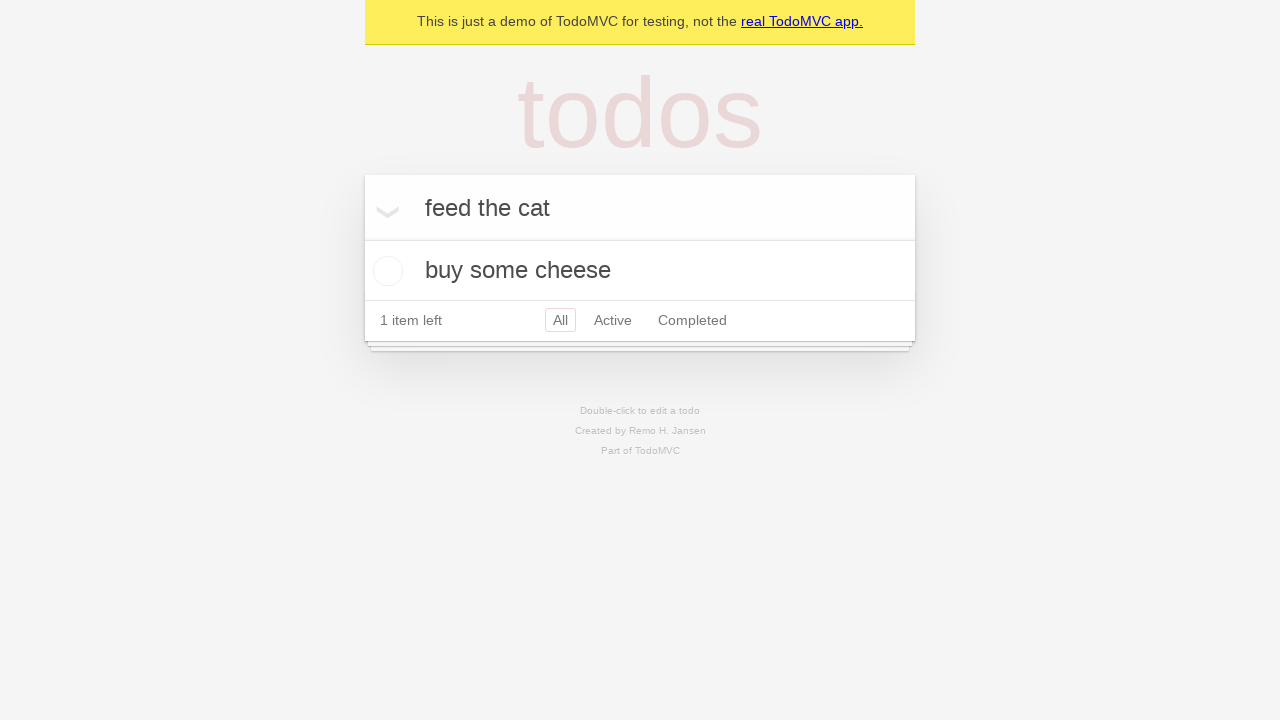

Pressed Enter to add second todo on internal:attr=[placeholder="What needs to be done?"i]
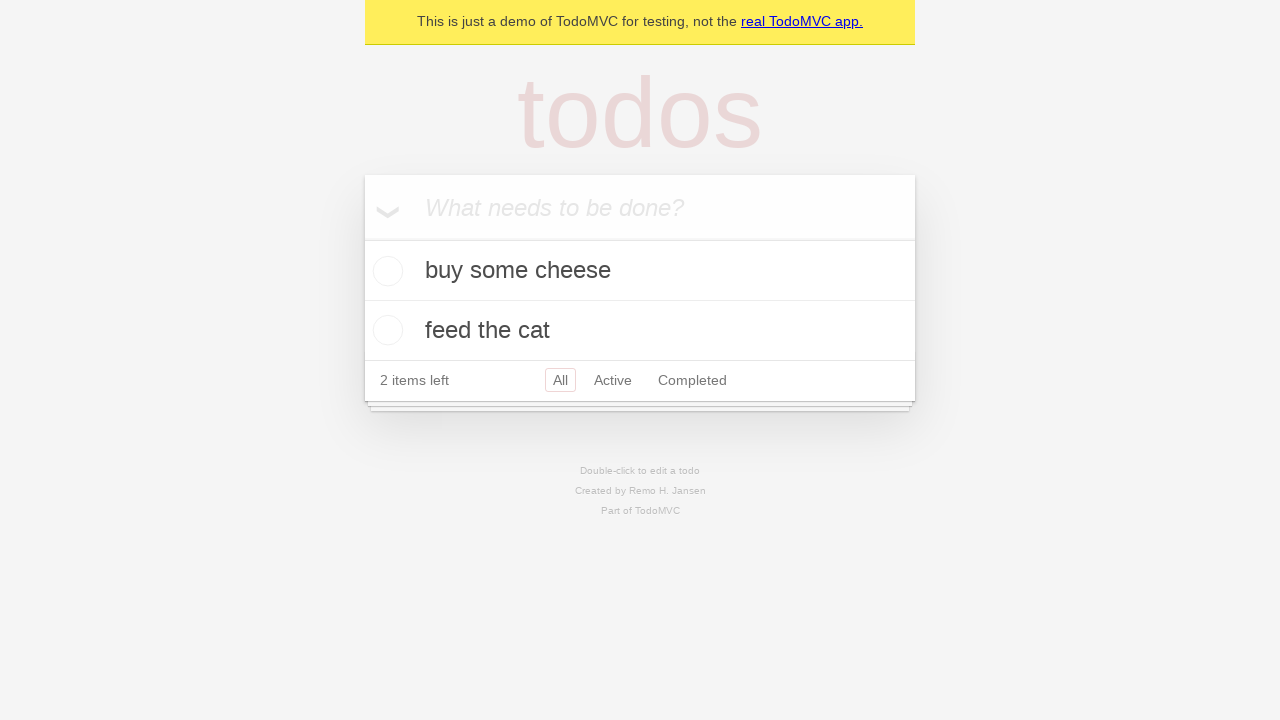

Filled todo input with 'book a doctors appointment' on internal:attr=[placeholder="What needs to be done?"i]
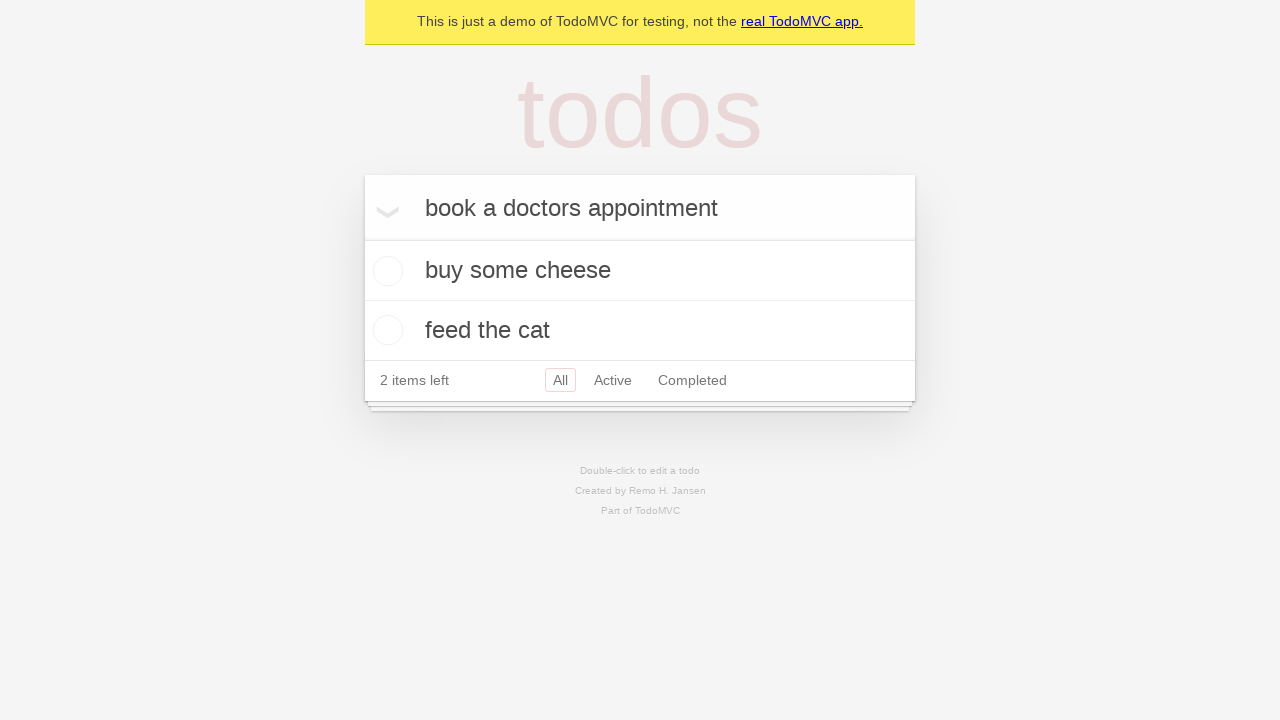

Pressed Enter to add third todo on internal:attr=[placeholder="What needs to be done?"i]
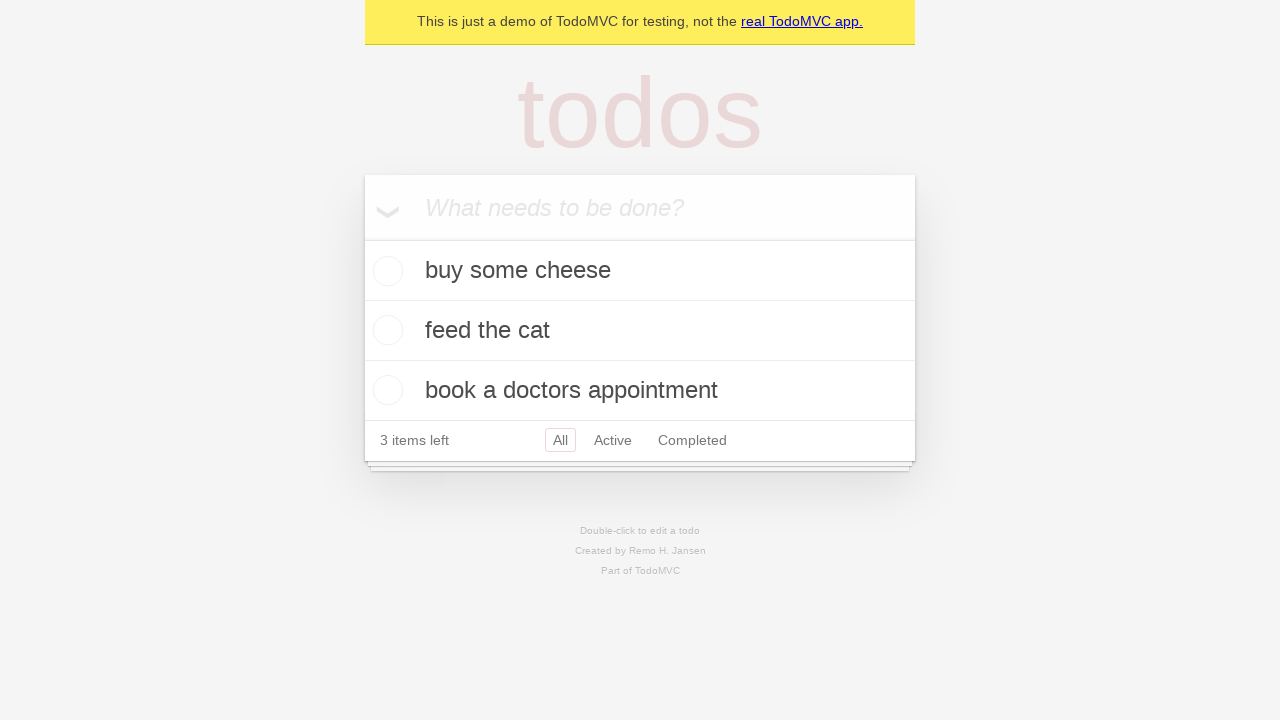

Checked the second todo item at (385, 330) on internal:testid=[data-testid="todo-item"s] >> nth=1 >> internal:role=checkbox
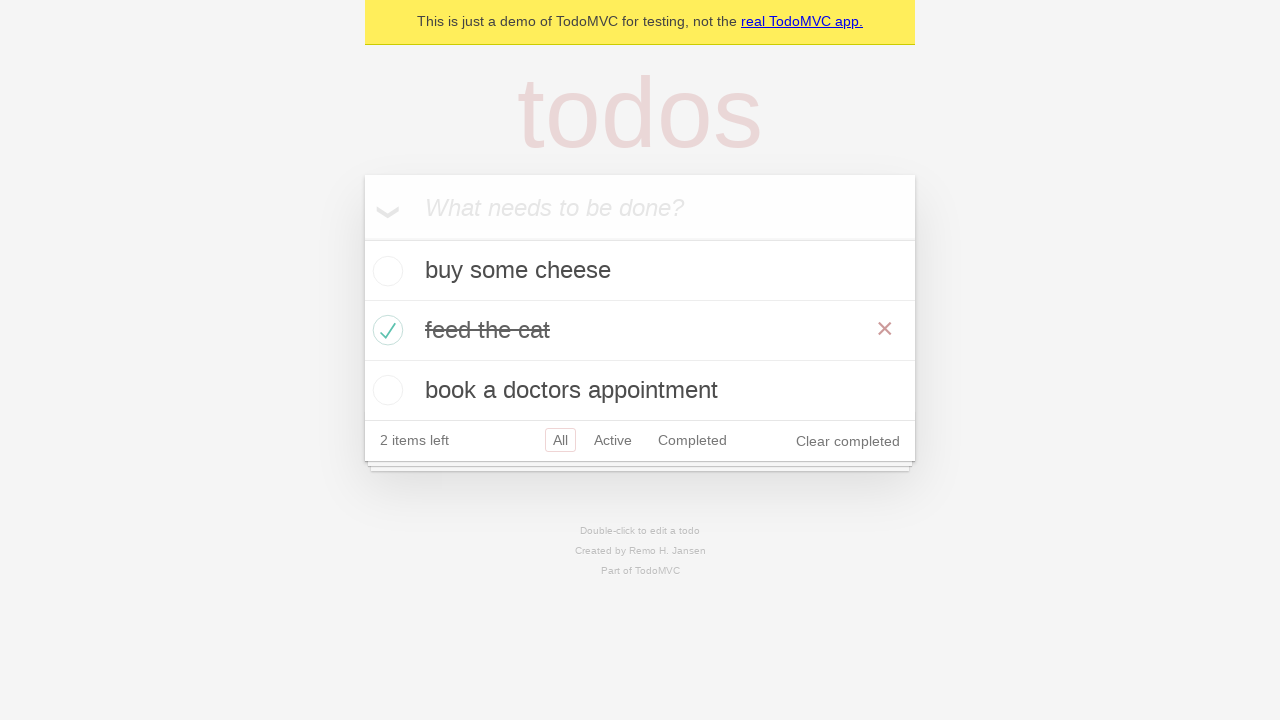

Clicked 'All' filter at (560, 440) on internal:role=link[name="All"i]
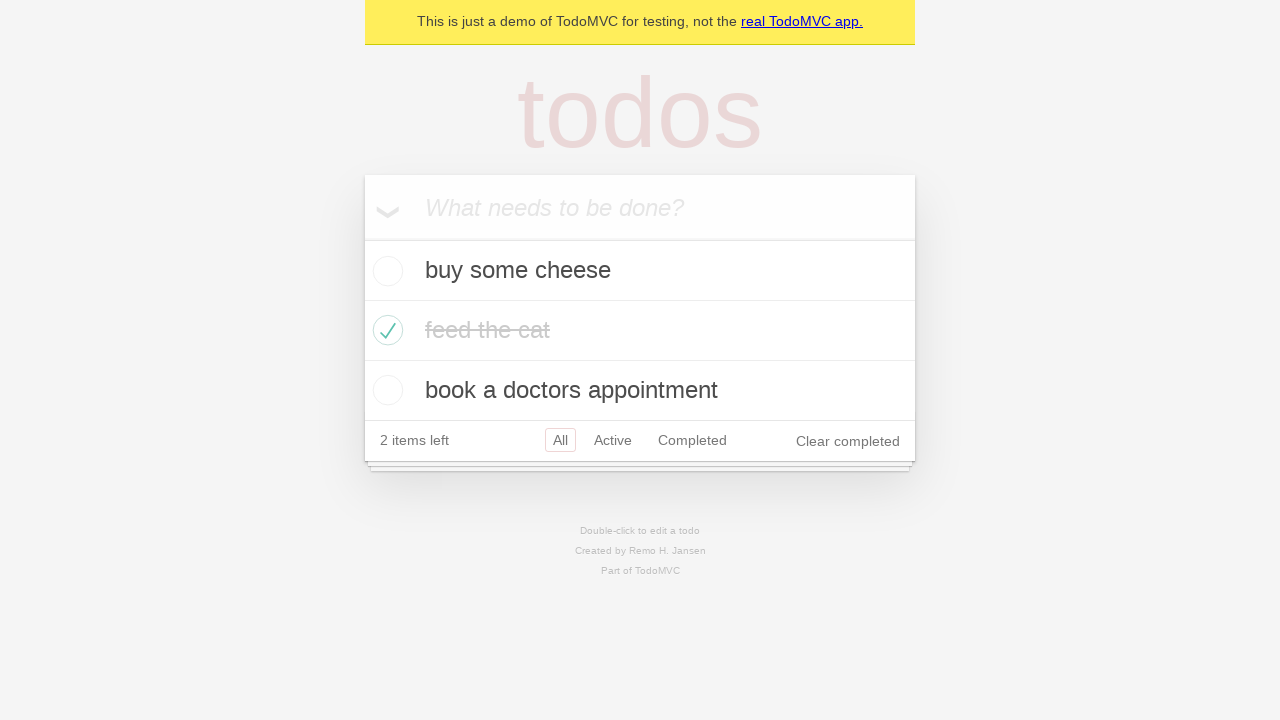

Clicked 'Active' filter at (613, 440) on internal:role=link[name="Active"i]
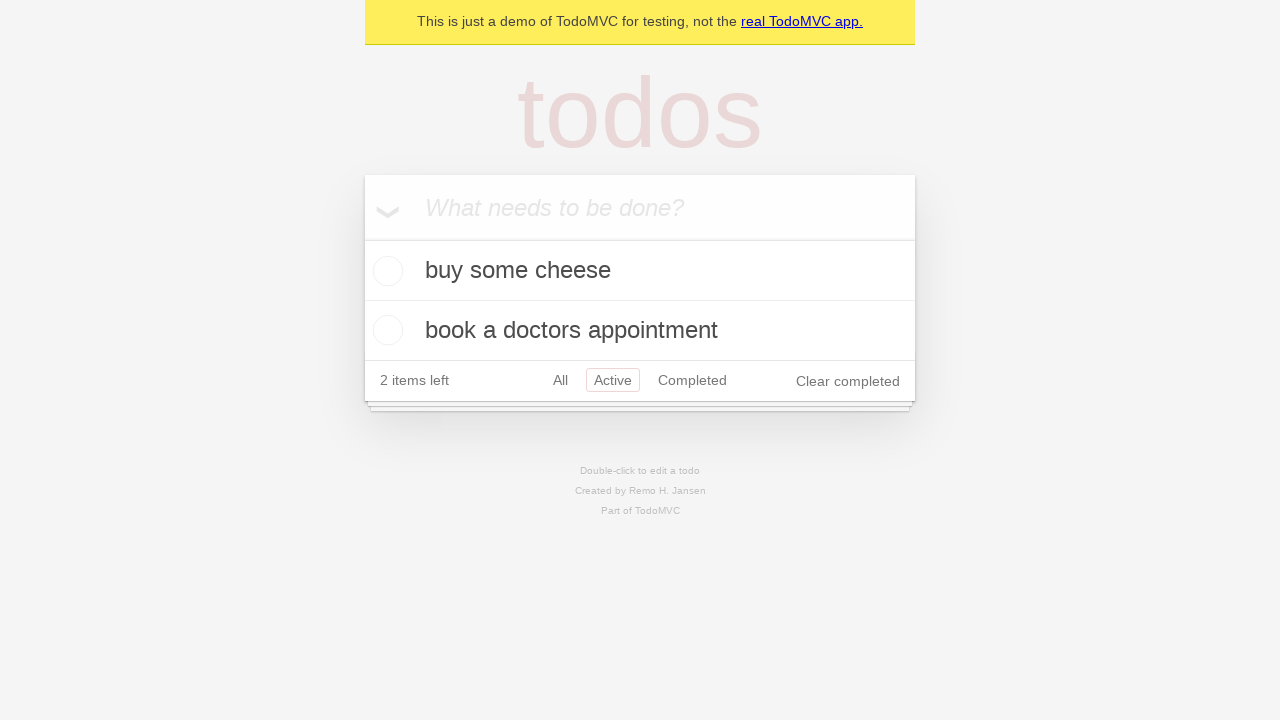

Clicked 'Completed' filter at (692, 380) on internal:role=link[name="Completed"i]
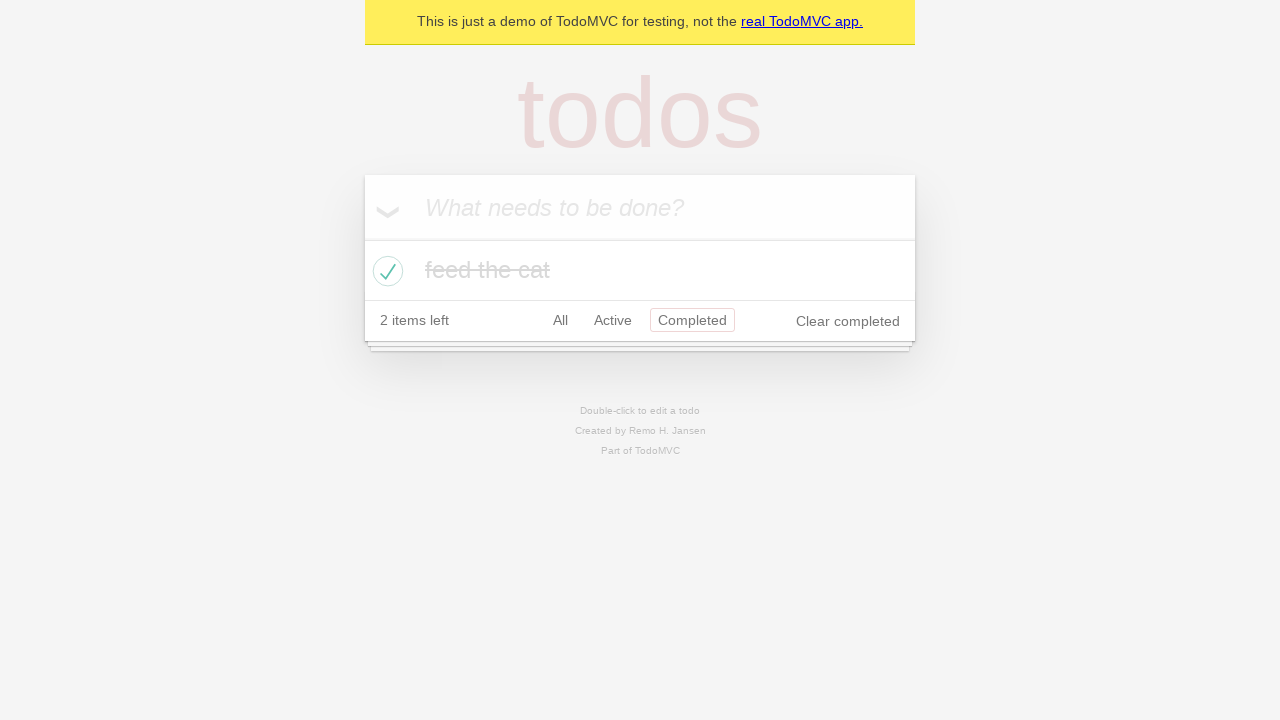

Navigated back using browser back button (from Completed to Active)
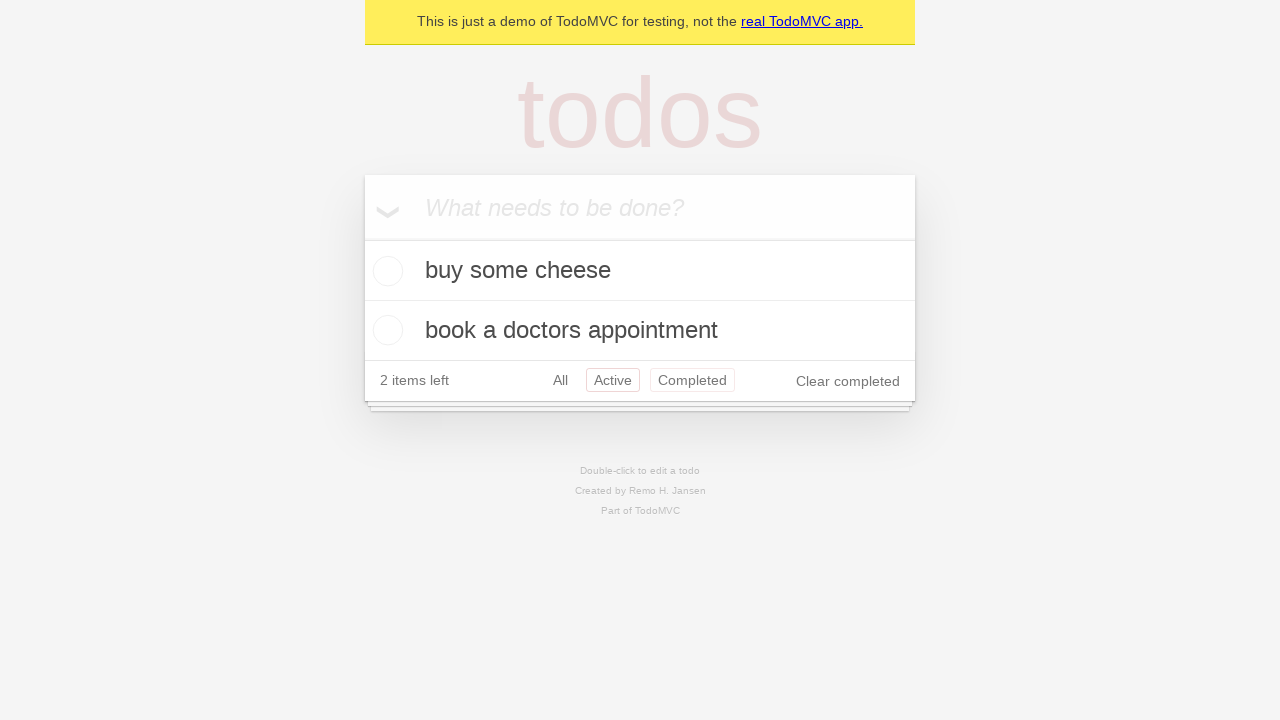

Navigated back using browser back button (from Active to All)
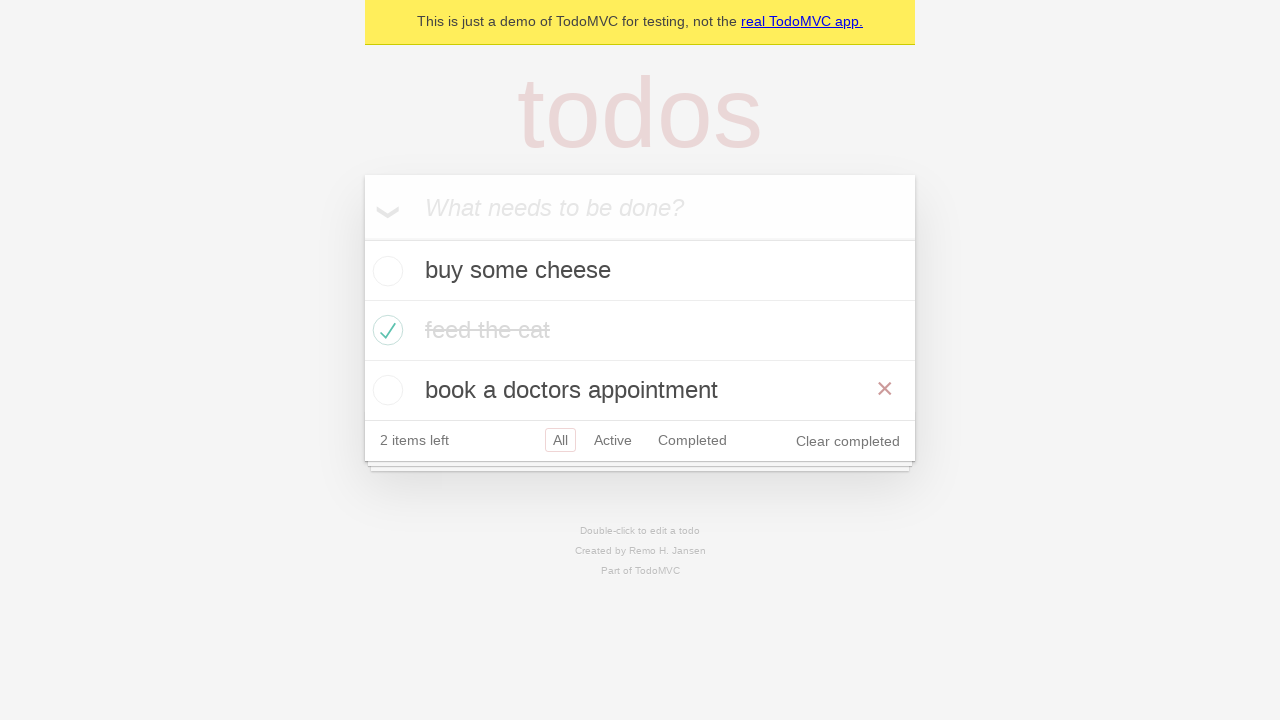

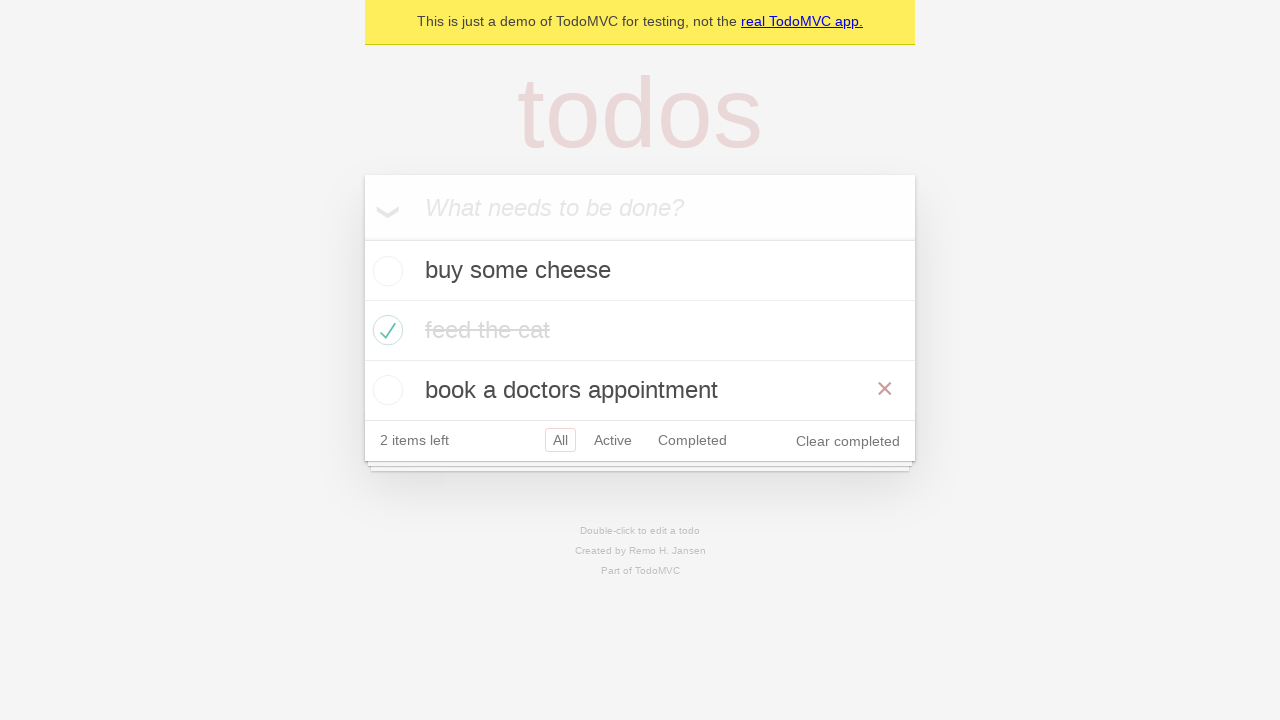